Navigates to an e-paper website and verifies that a specific city option (Sangli) is displayed in a dropdown menu

Starting URL: https://epaper.esakal.com

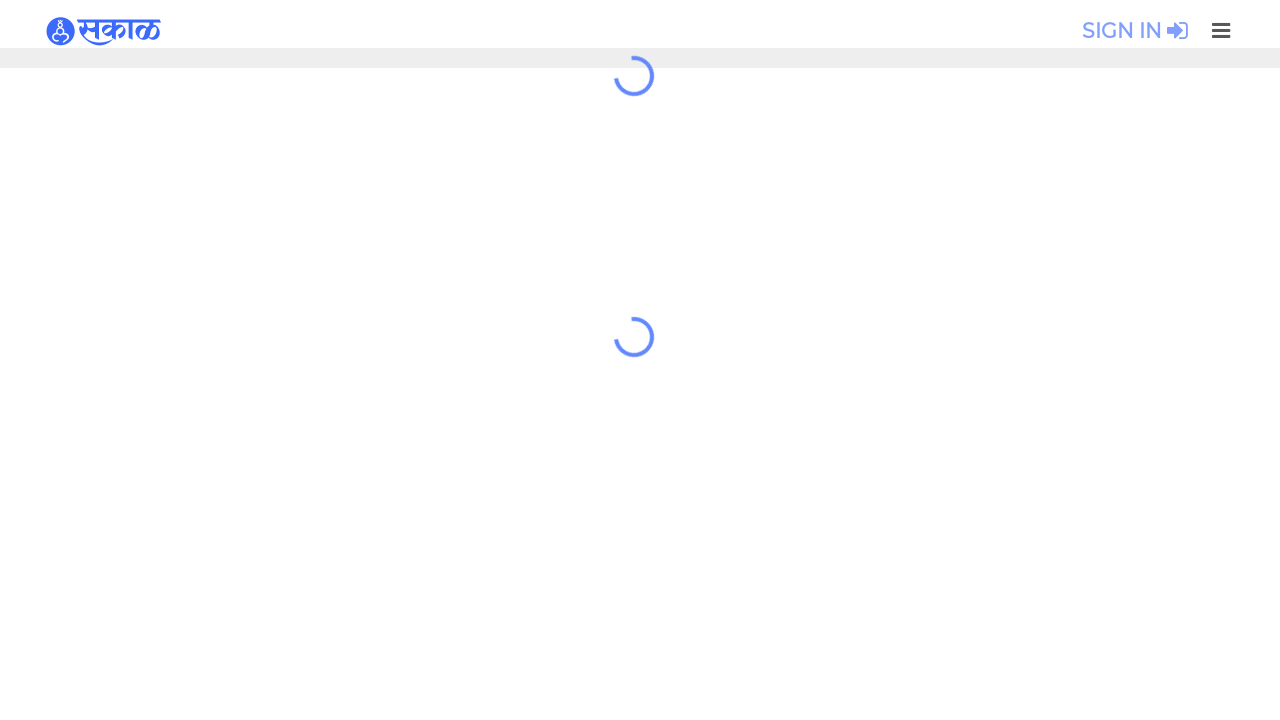

Navigated to e-paper website https://epaper.esakal.com
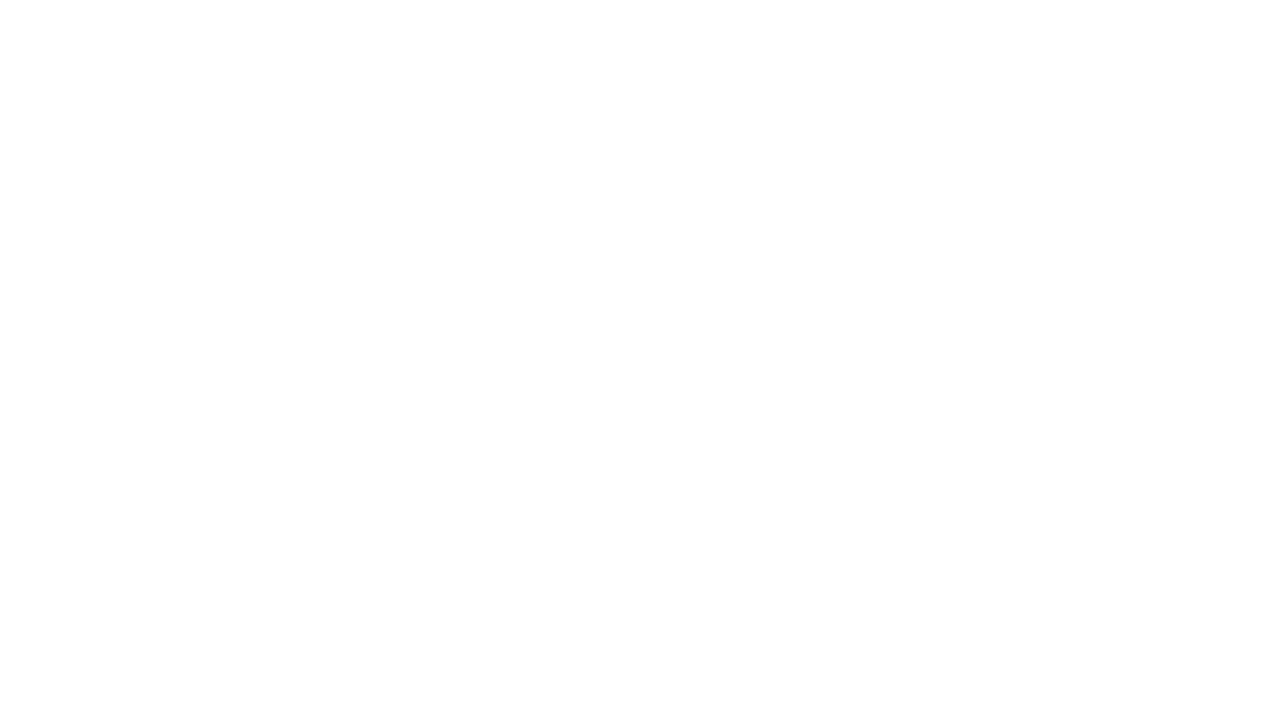

Located Sangli option in dropdown menu
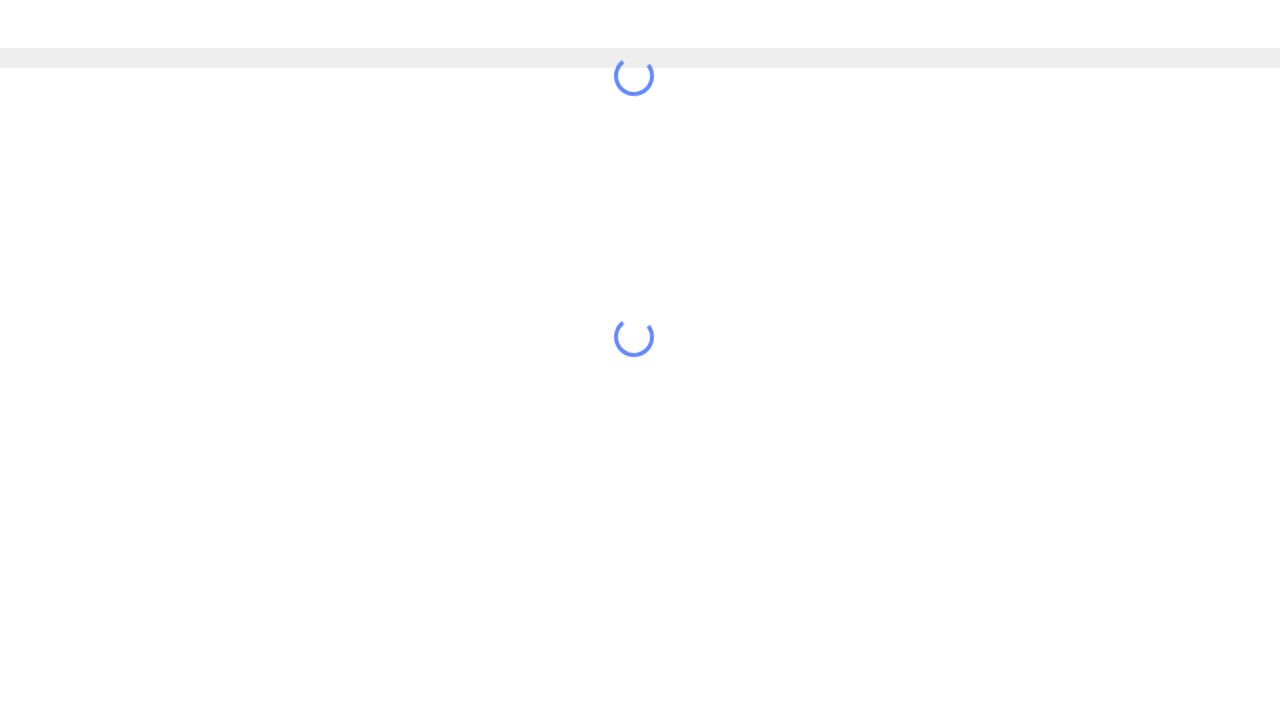

Sangli option is not visible in dropdown - Test case FAIL
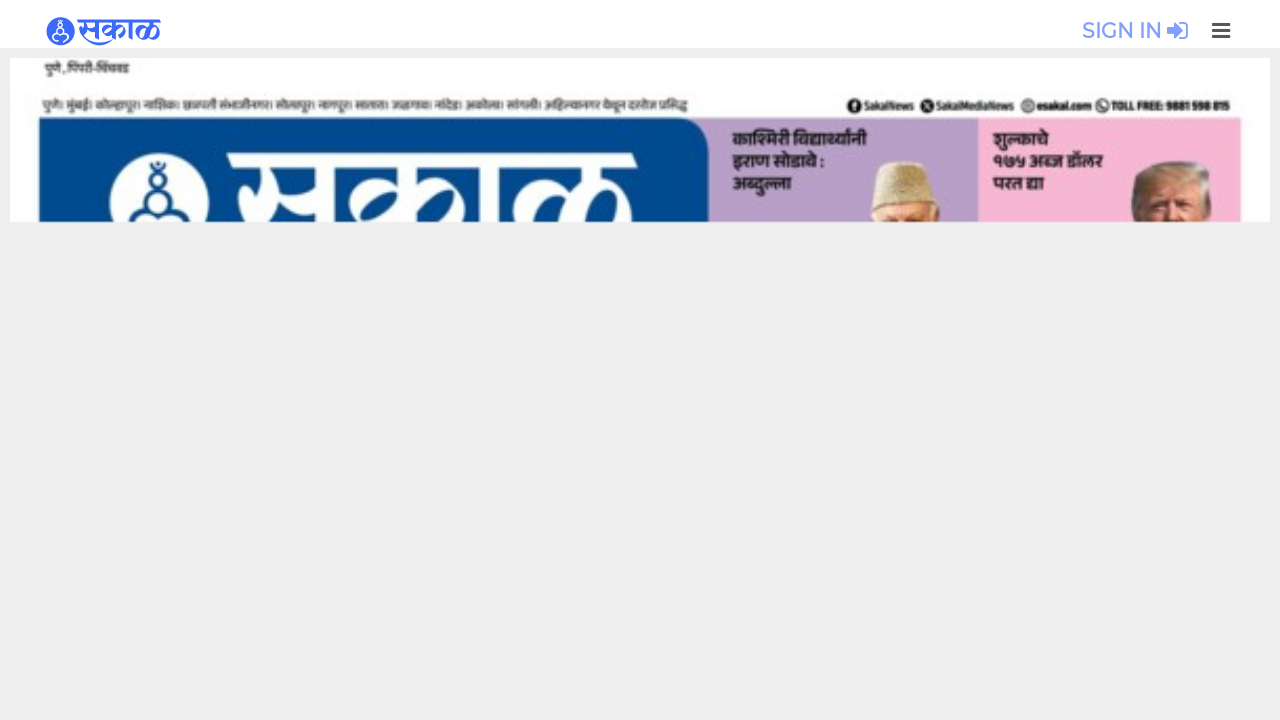

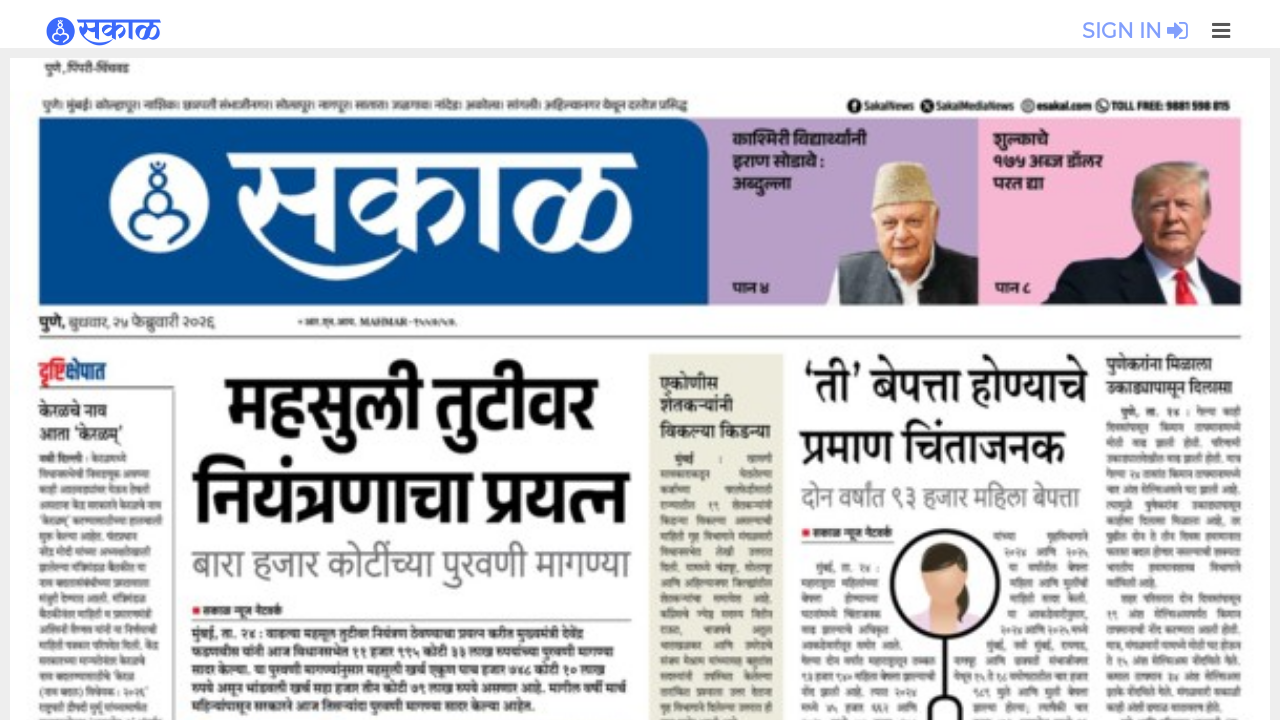